Tests a text box form by filling user information fields and verifying that the submitted data appears correctly in the output section

Starting URL: https://demoqa.com/text-box

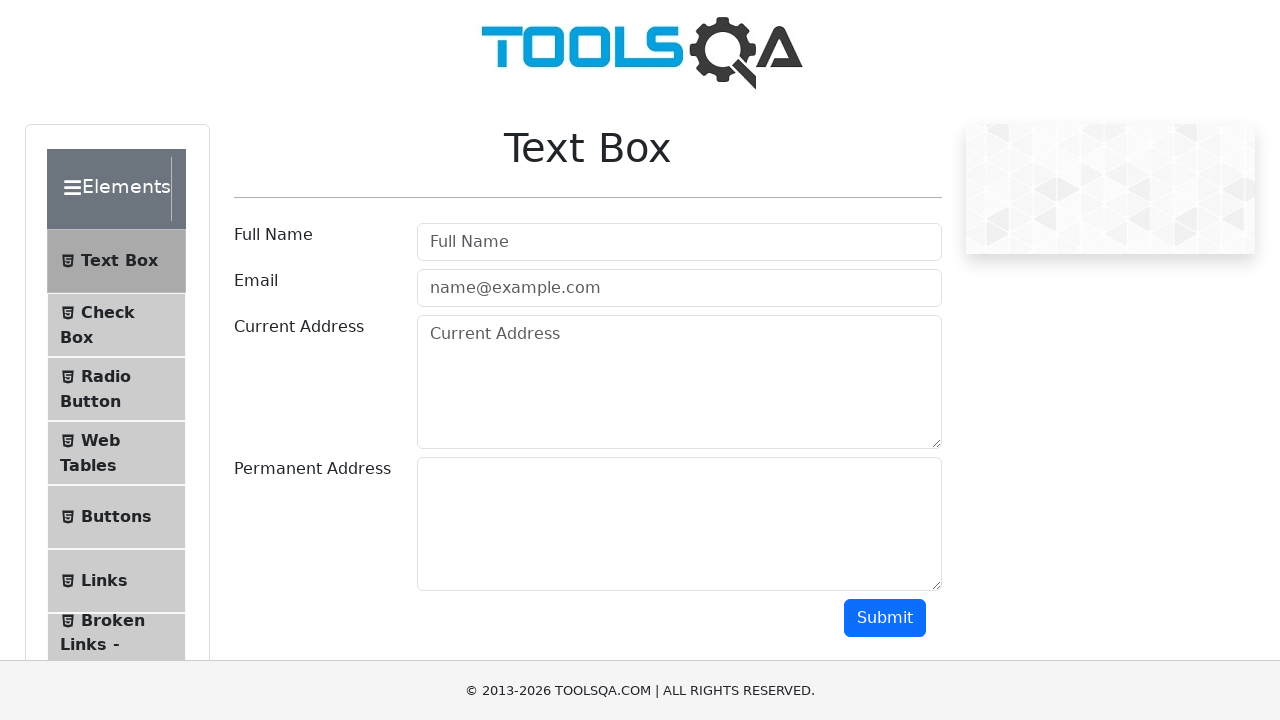

Filled userName field with 'Peter Parker' on #userName
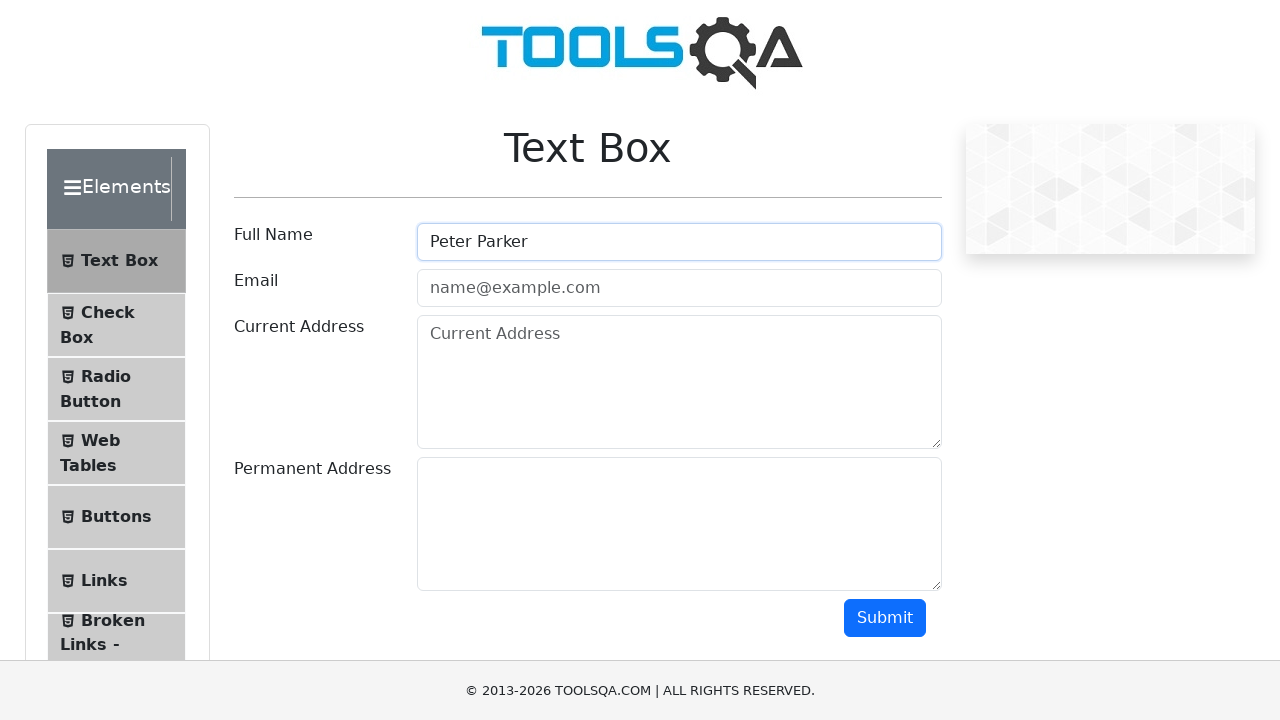

Filled userEmail field with 'test@test.com' on #userEmail
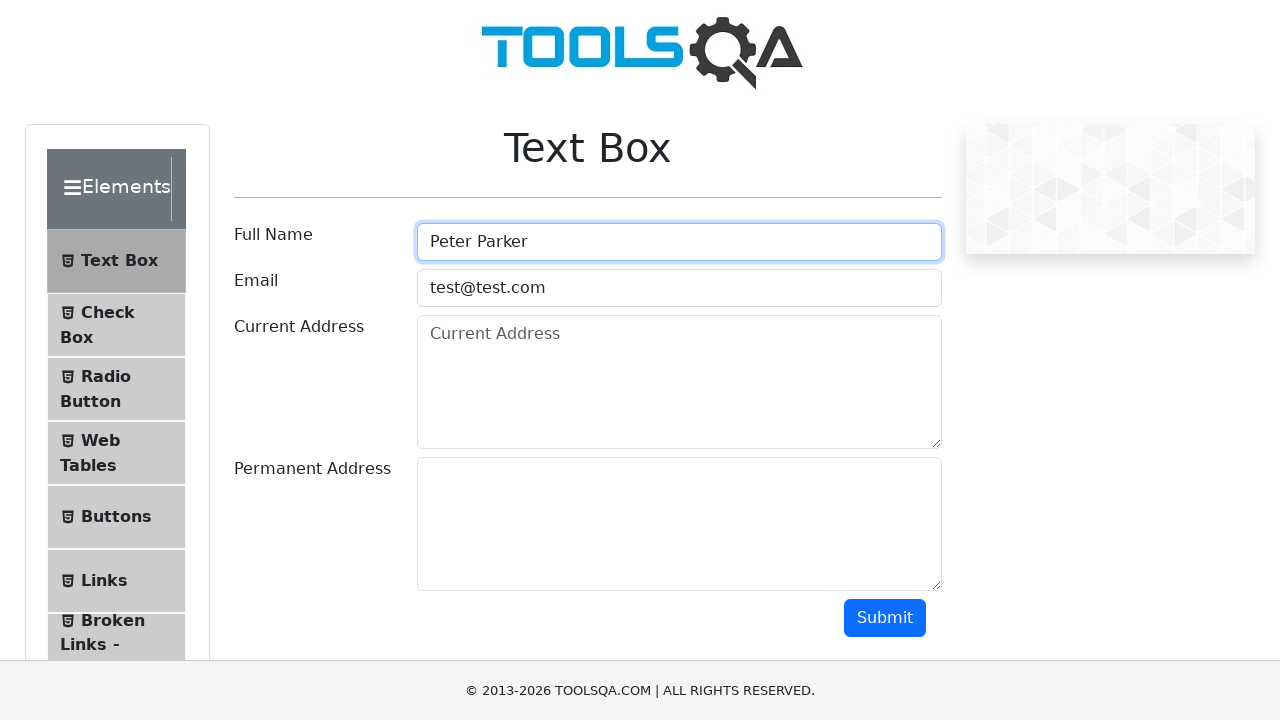

Filled currentAddress field with 'Minsk' on #currentAddress
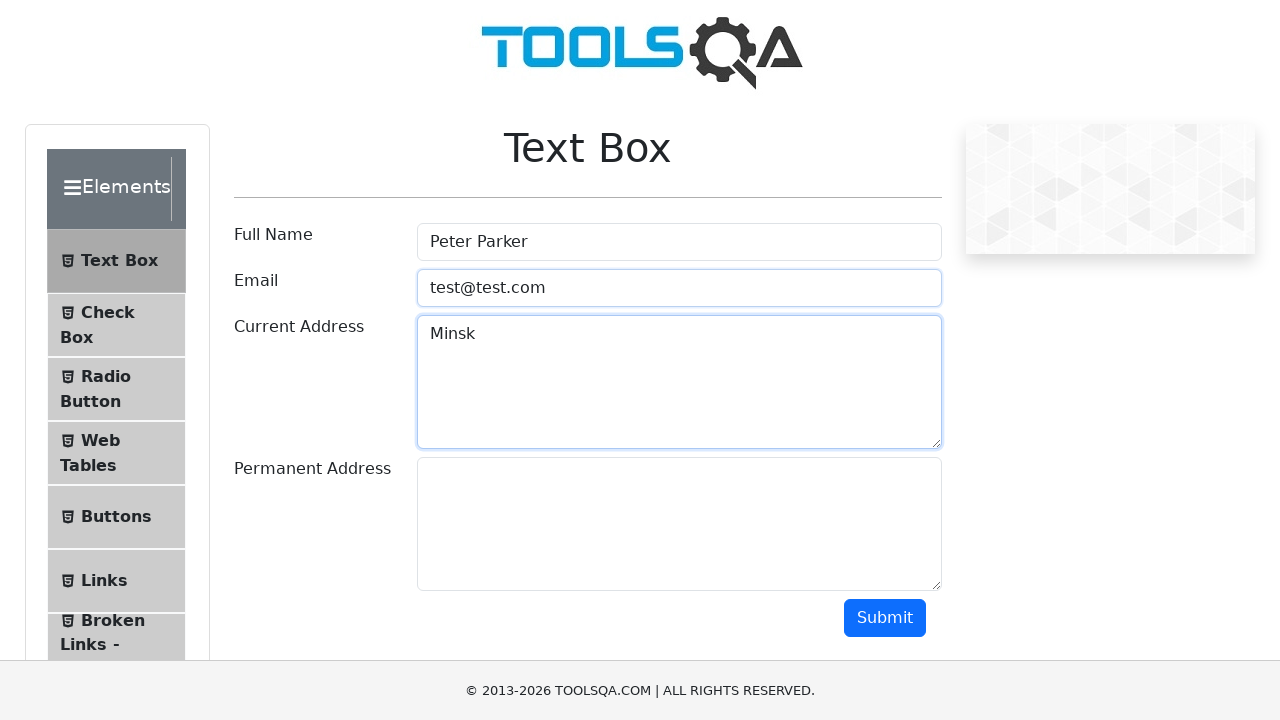

Filled permanentAddress field with 'New York' on #permanentAddress
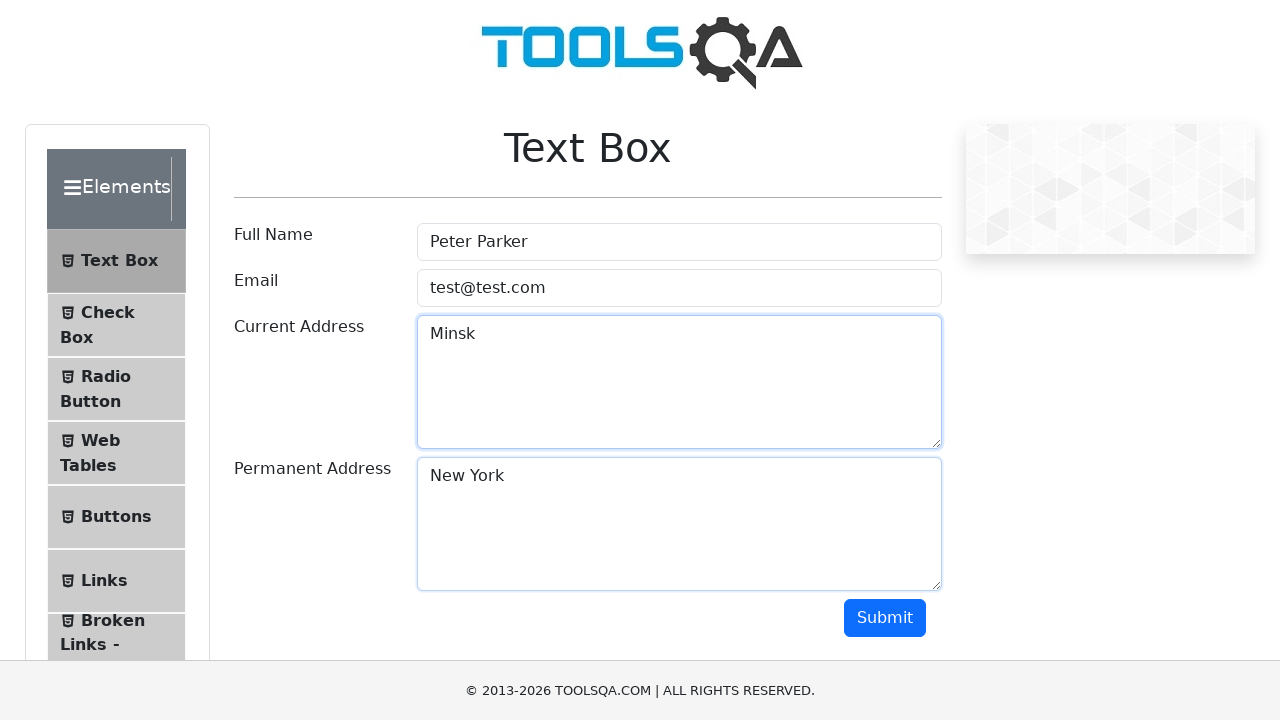

Scrolled down 50 pixels to make submit button visible
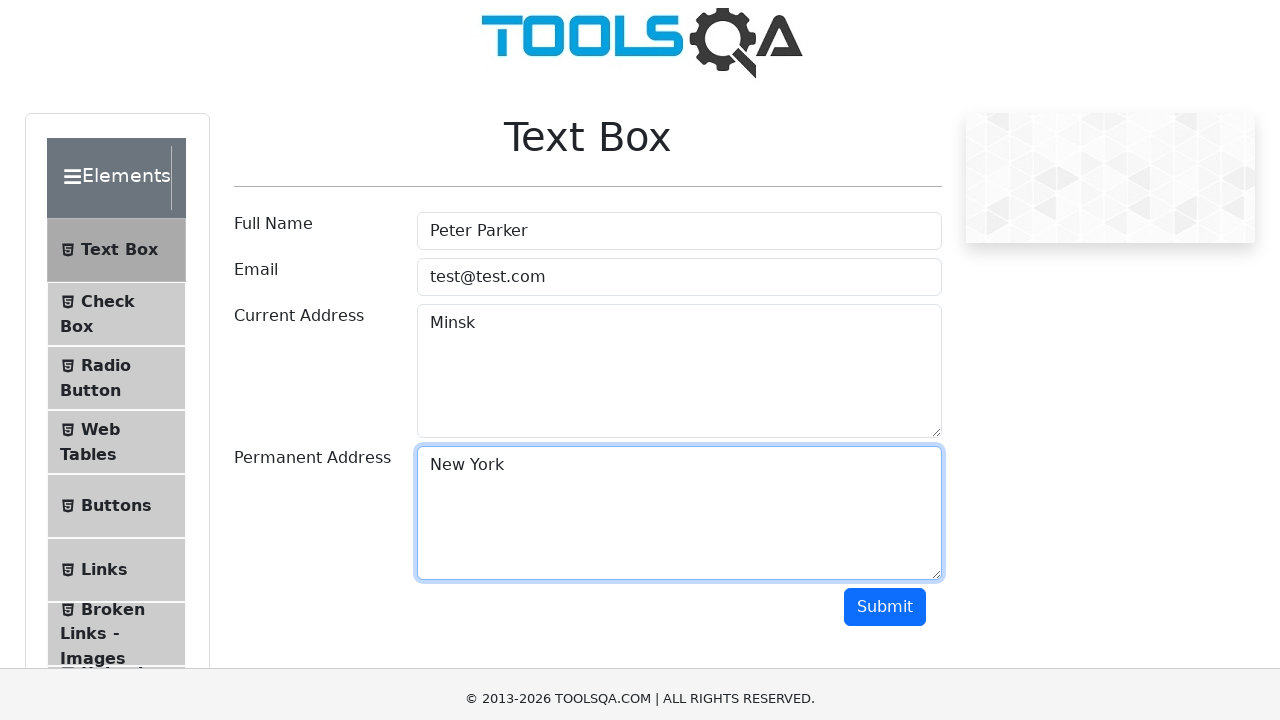

Clicked submit button at (885, 568) on #submit
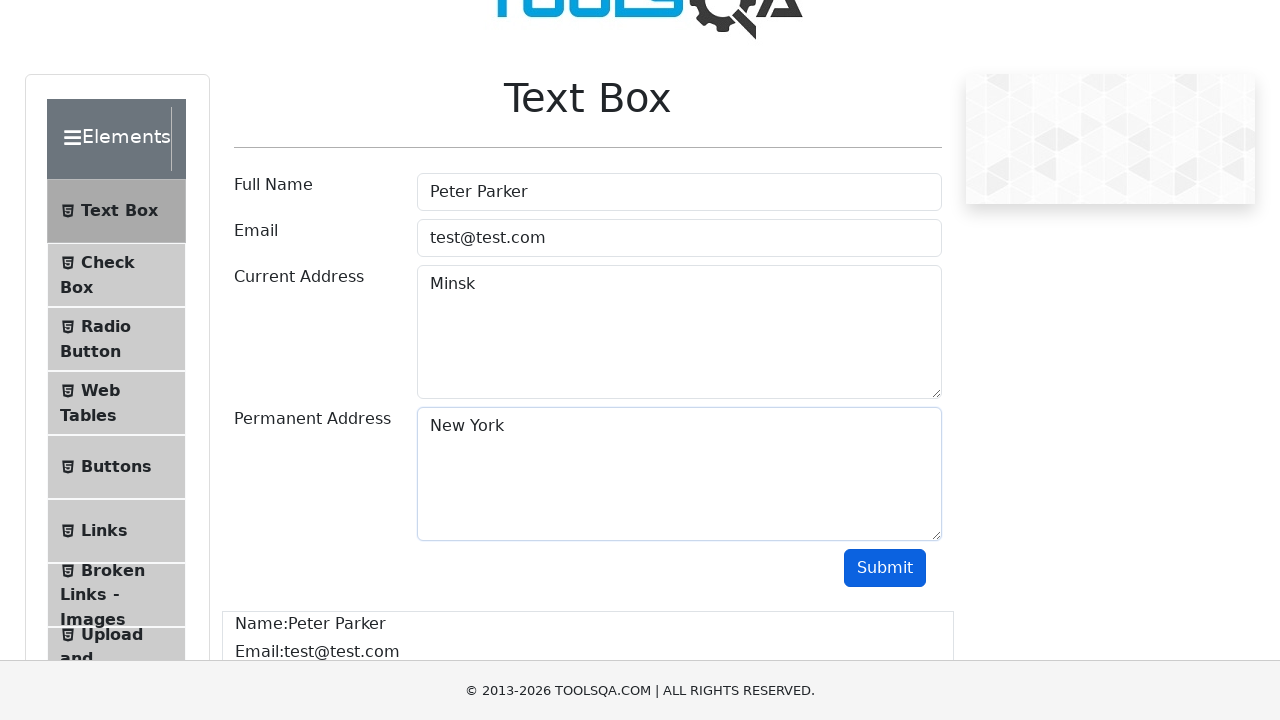

Output form appeared and became visible
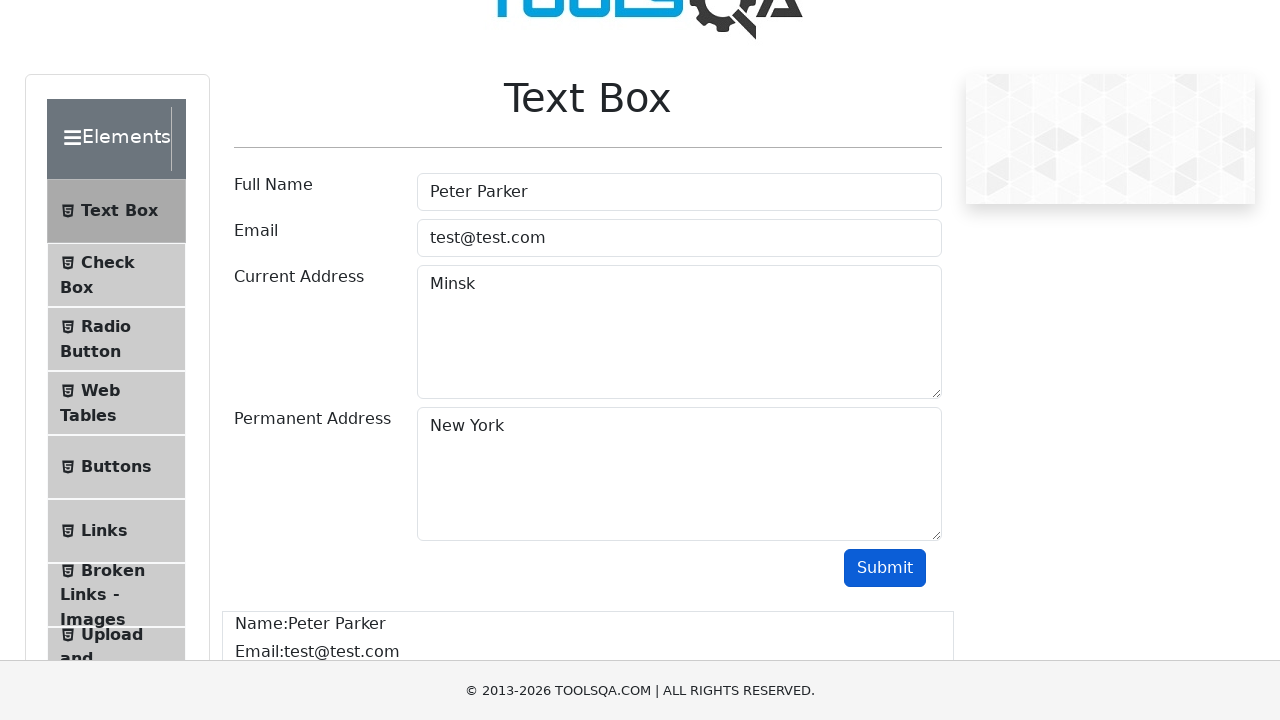

Verified that name field is visible in output
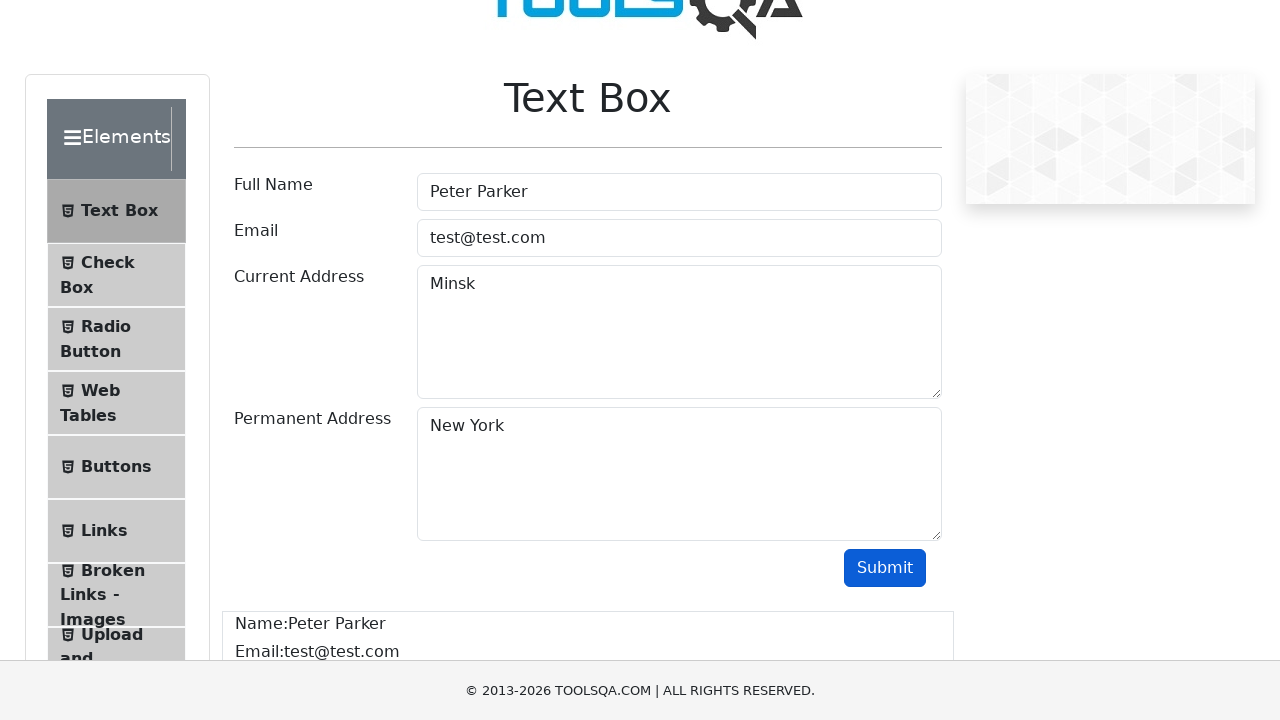

Verified that email field is visible in output
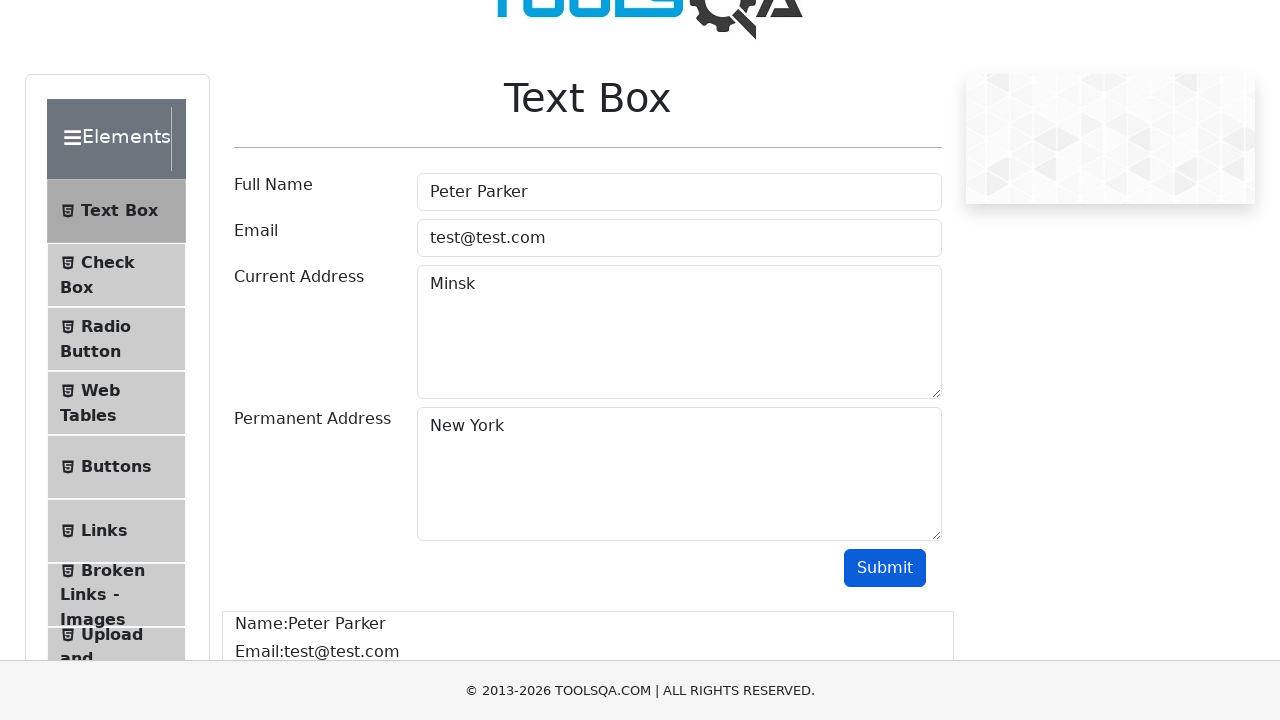

Verified that current address field is visible in output
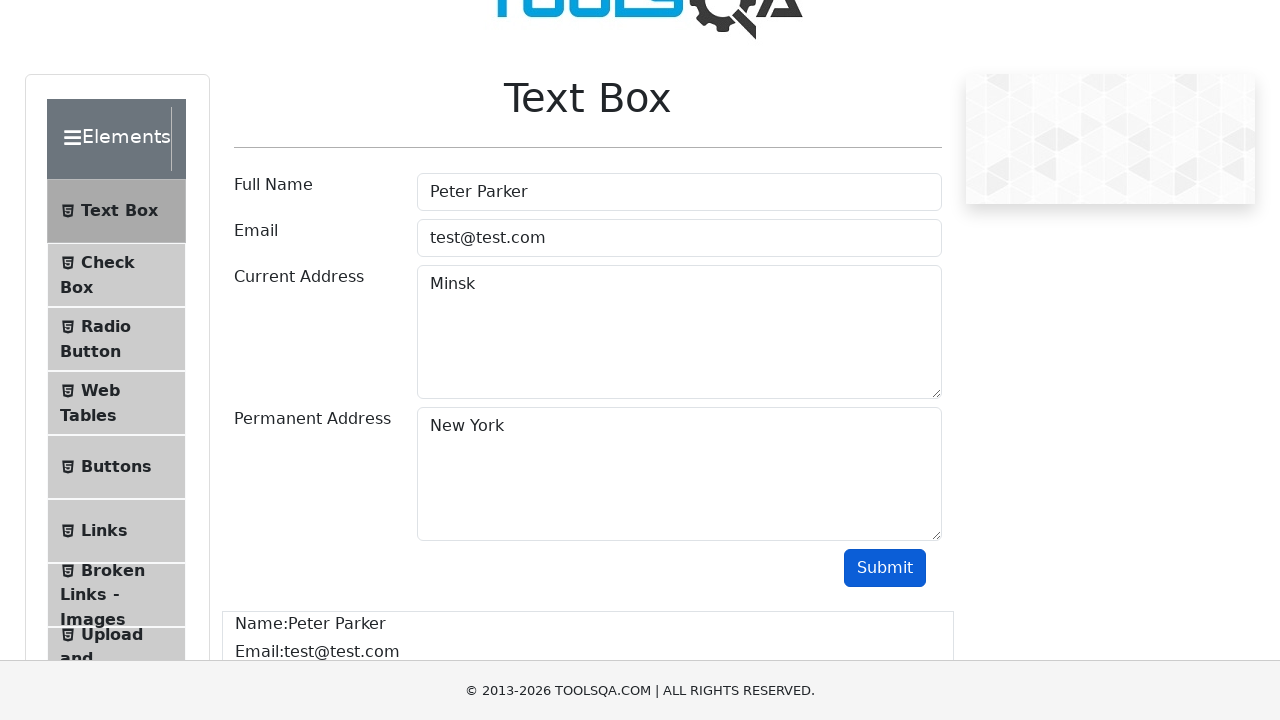

Verified that permanent address field is visible in output
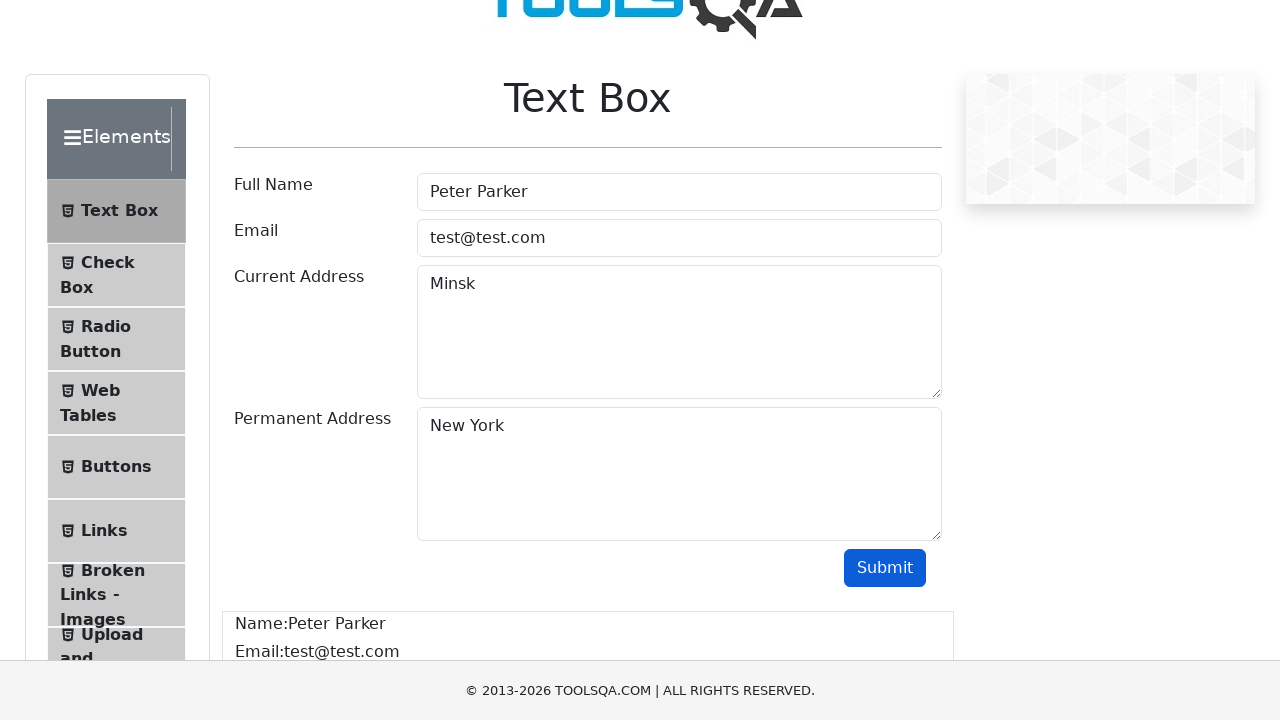

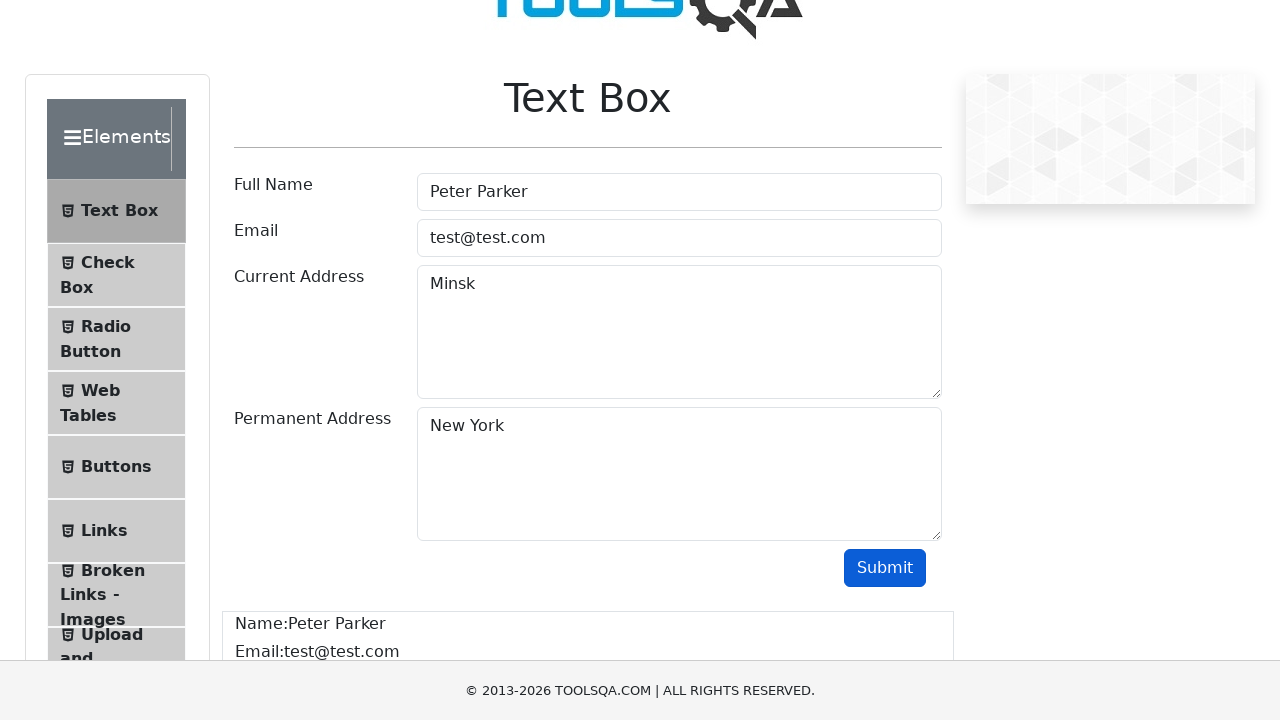